Solves a mathematical captcha by calculating a formula based on a value from the page, then fills the answer and submits the form with checkbox and radio button selections

Starting URL: https://suninjuly.github.io/math.html

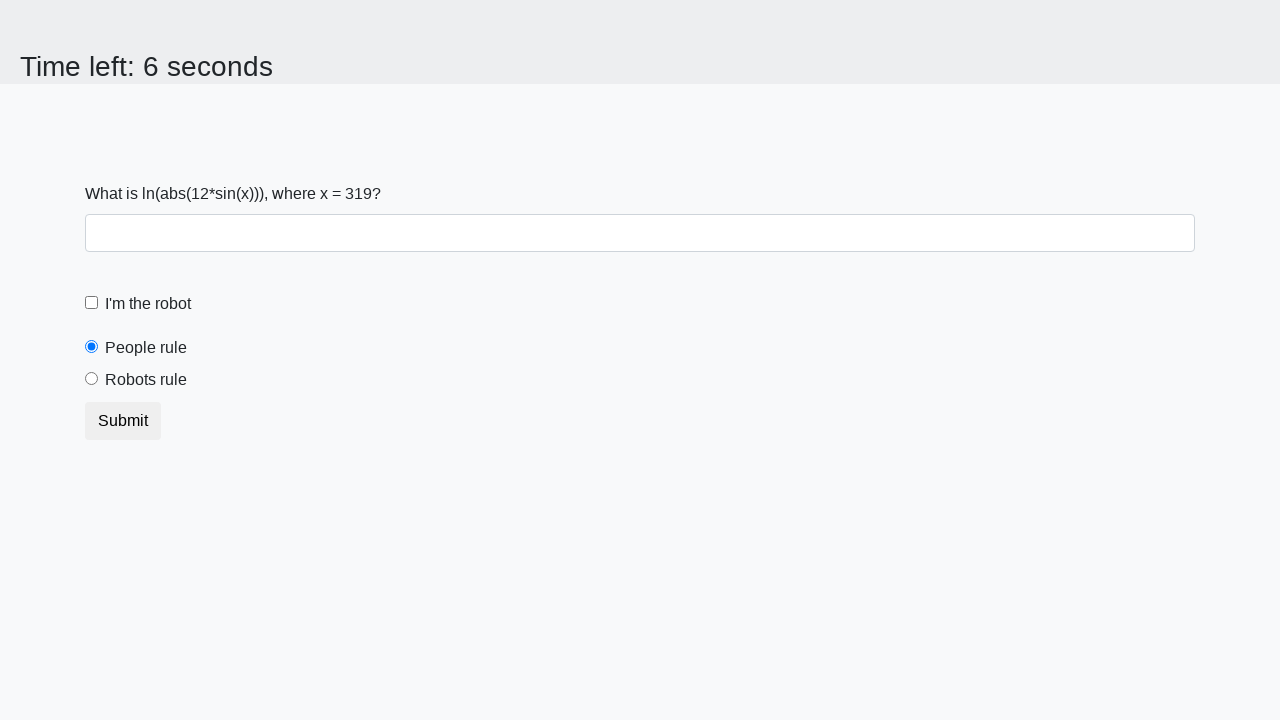

Located the x value element on the page
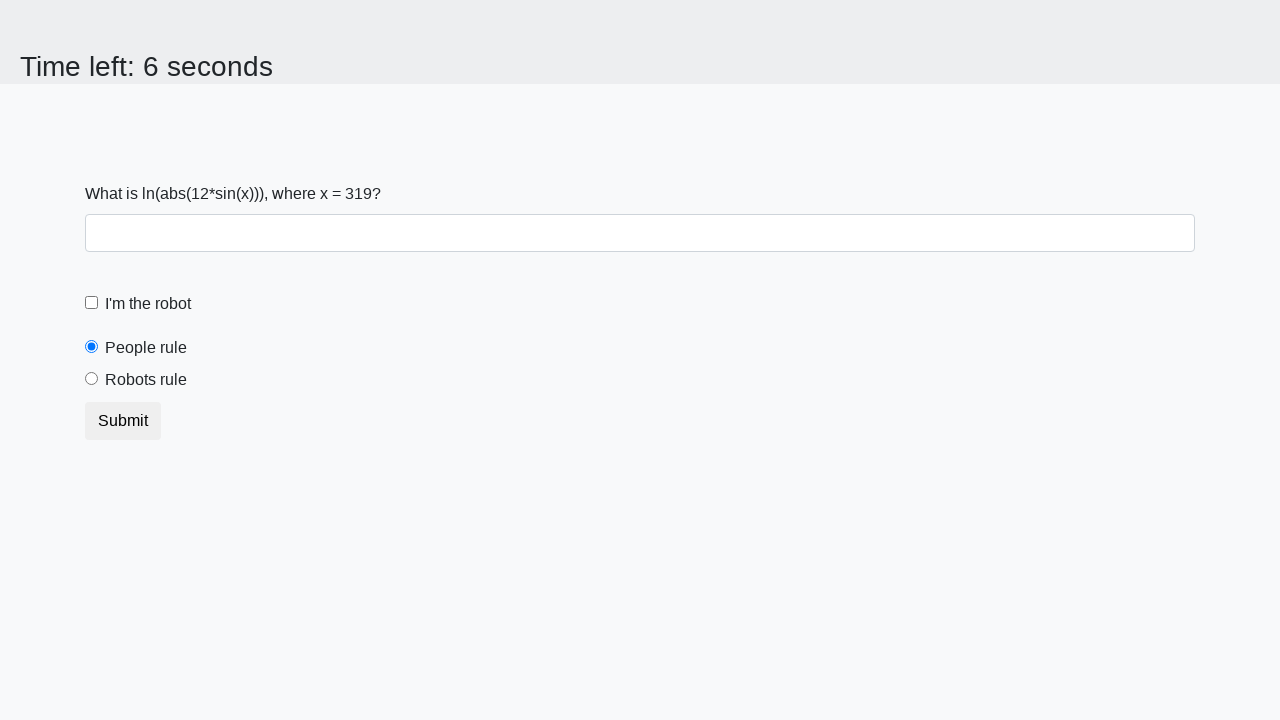

Extracted x value from the page: 319
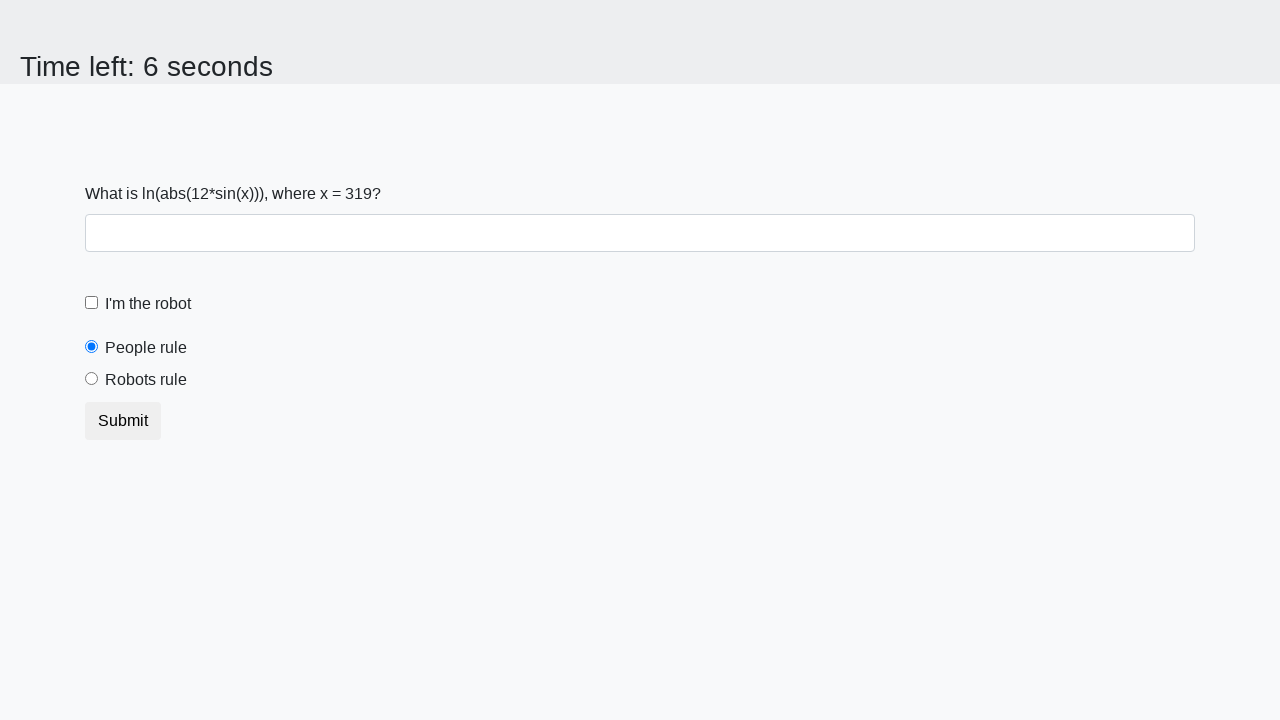

Calculated the formula result: 2.4766476334217287
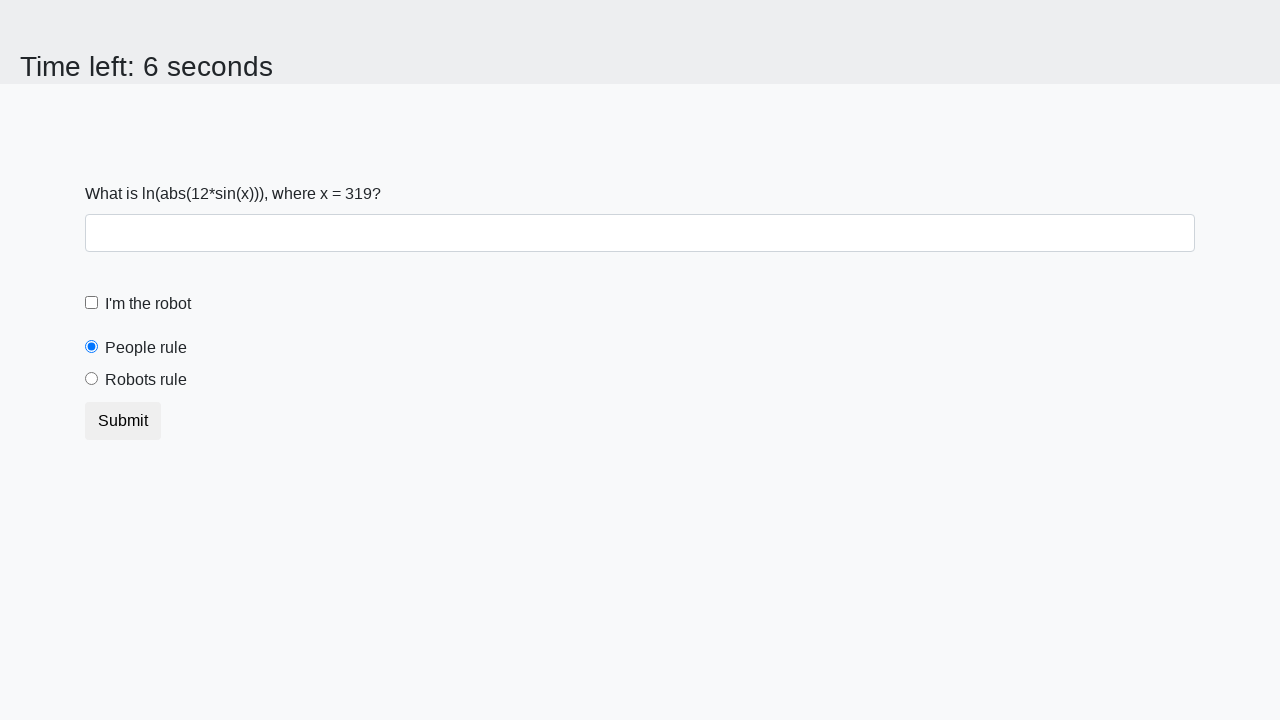

Filled the answer field with the calculated result on #answer
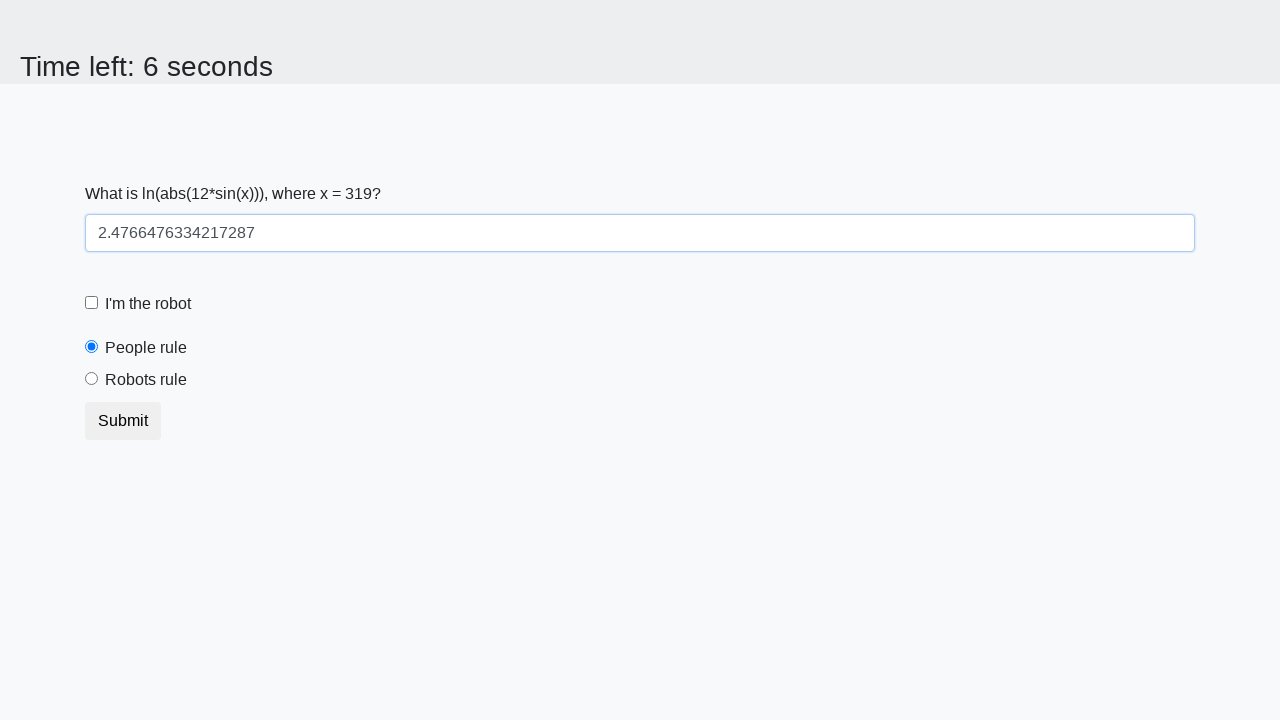

Checked the robot checkbox at (92, 303) on #robotCheckbox
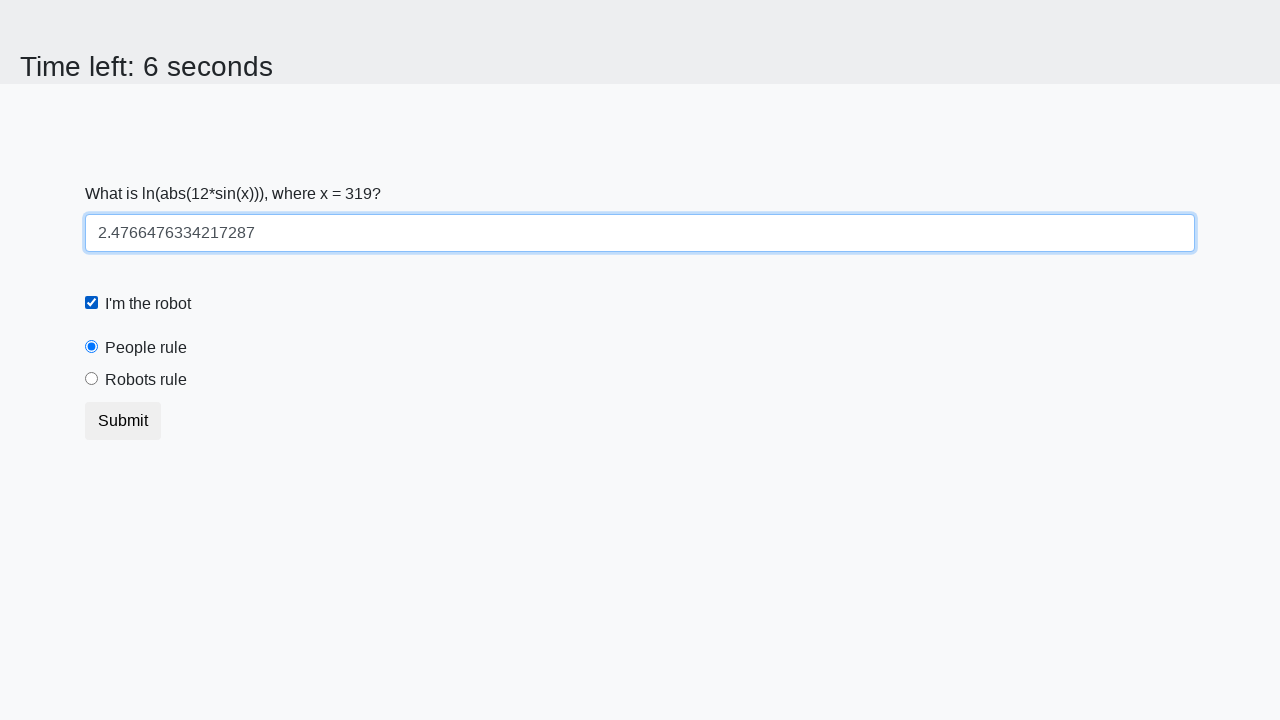

Selected the robots rule radio button at (92, 379) on #robotsRule
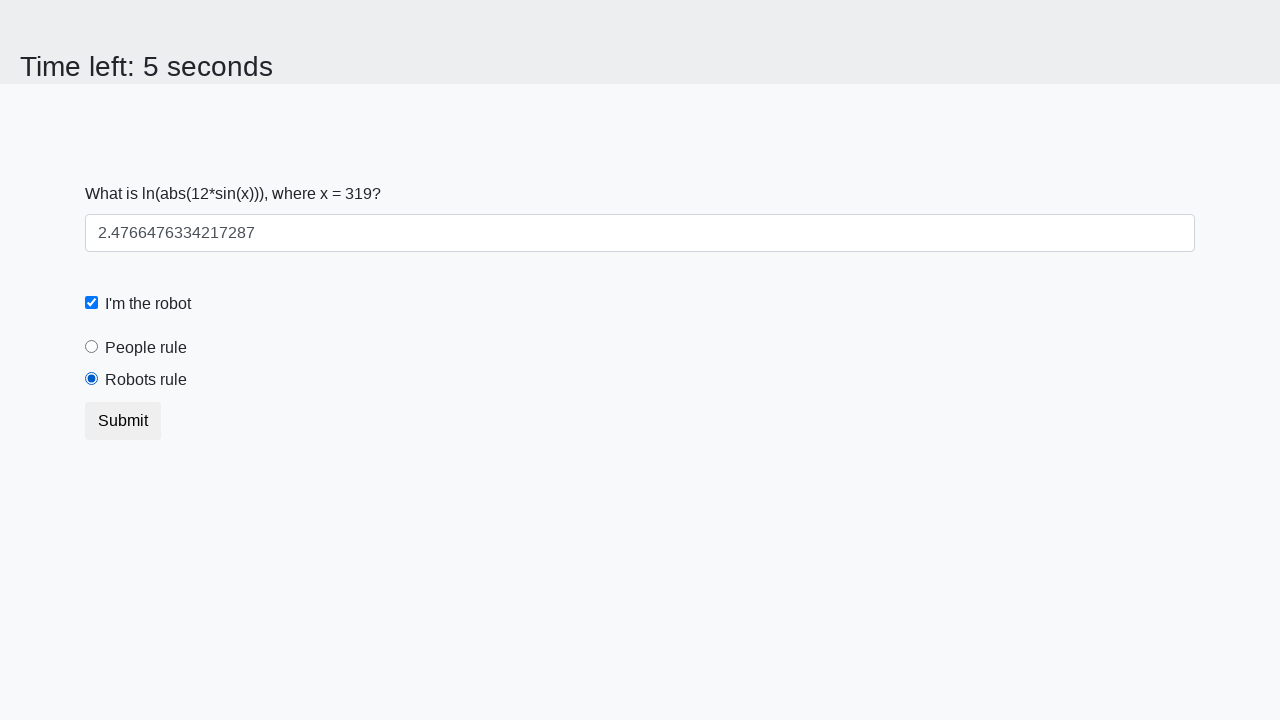

Clicked the submit button to submit the form at (123, 421) on button.btn
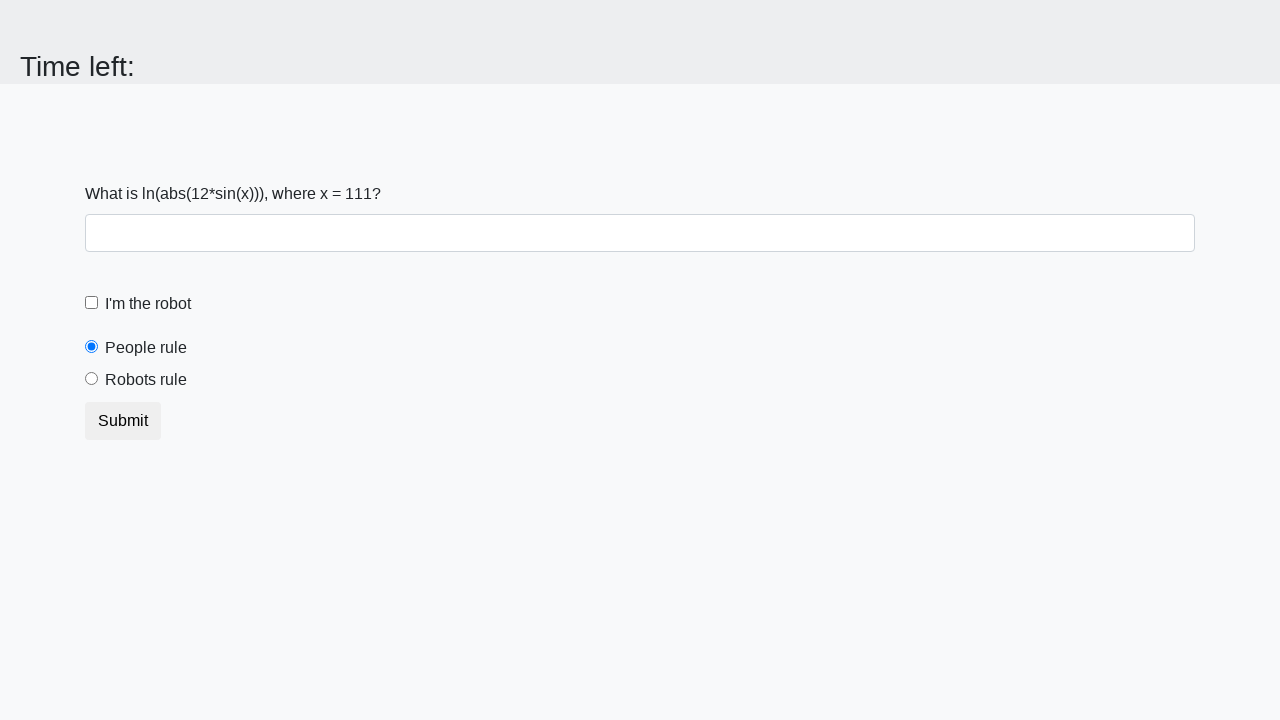

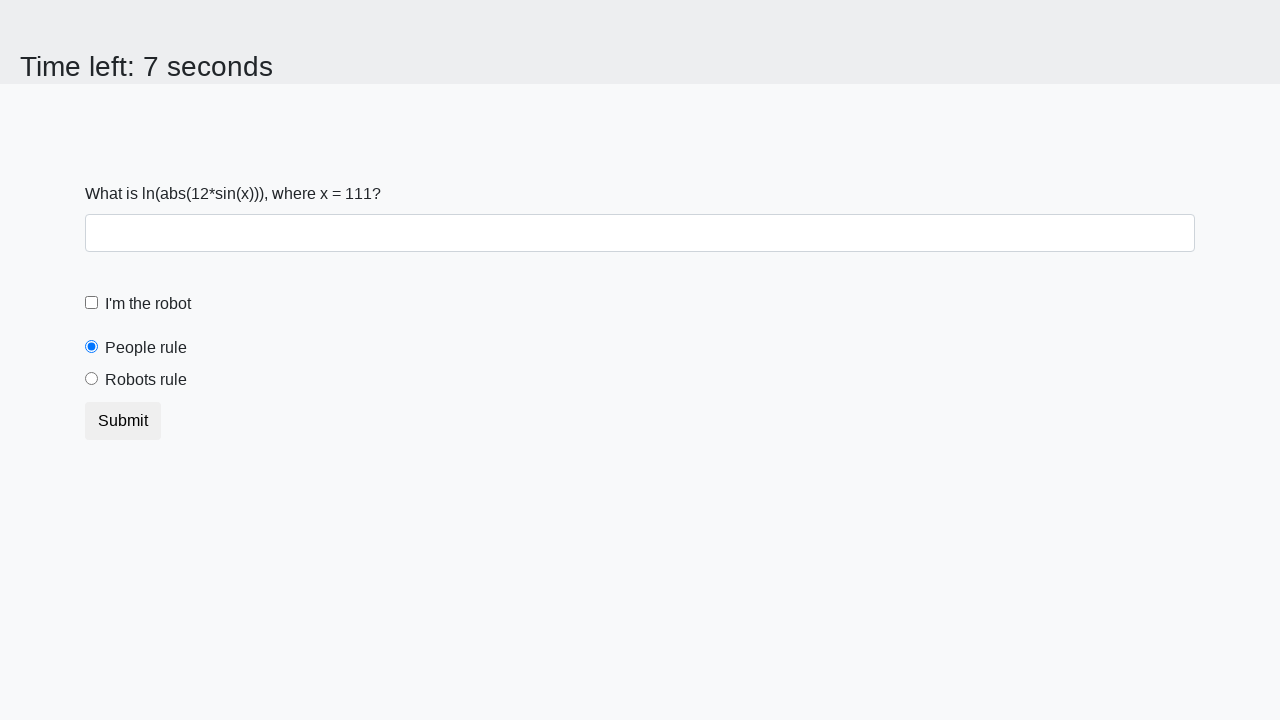